Tests random multi-selection by holding Control/Command key and clicking on specific non-contiguous items (1st, 7th, and 12th)

Starting URL: https://automationfc.github.io/jquery-selectable/

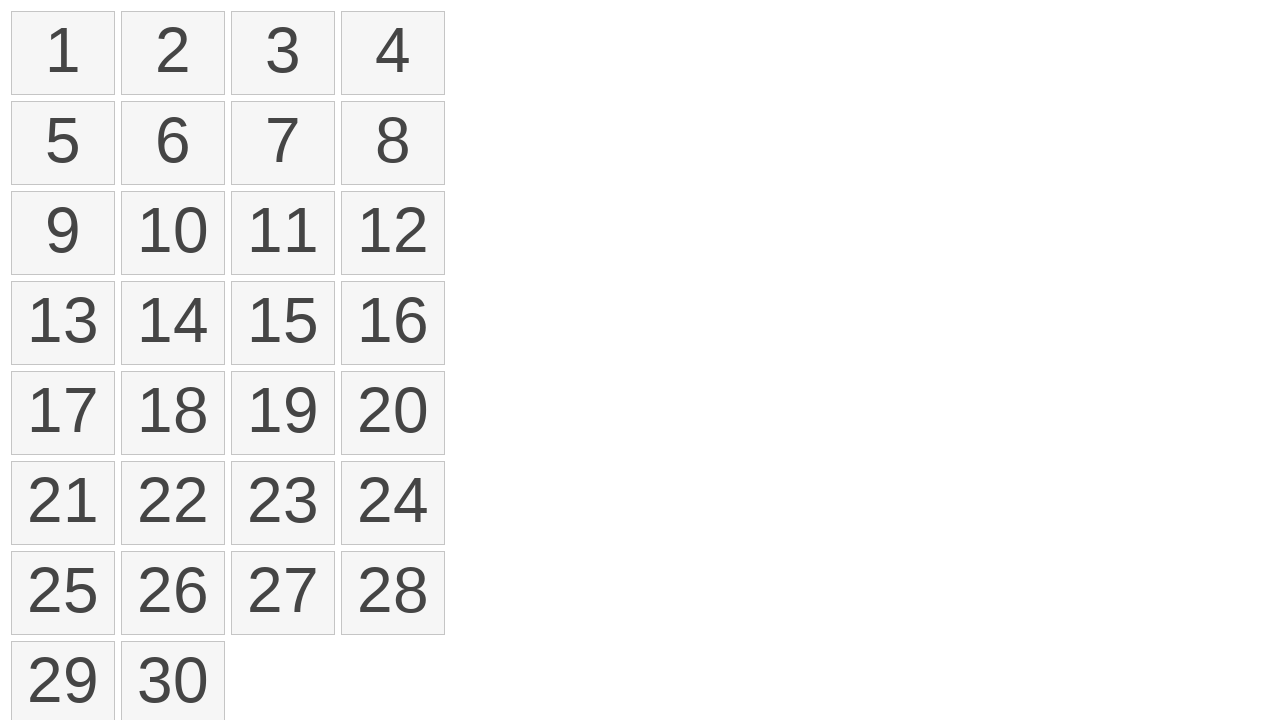

Waited for selectable items to load
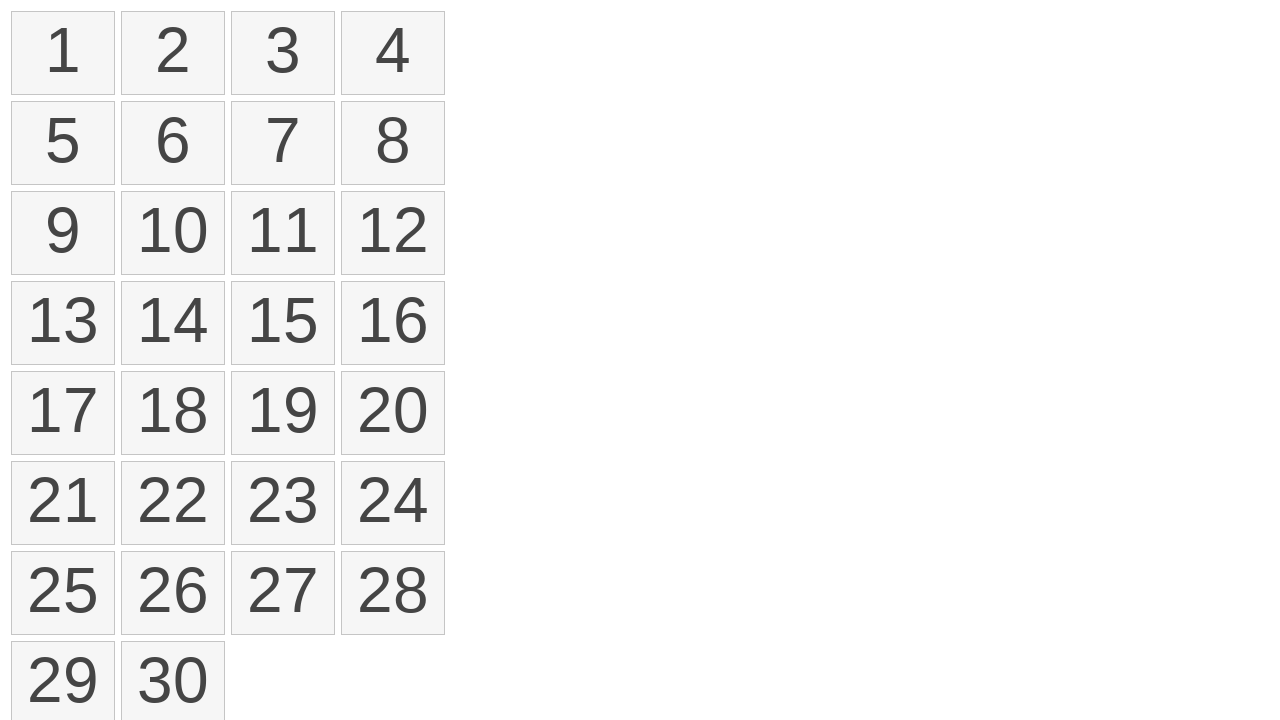

Retrieved references to all selectable items
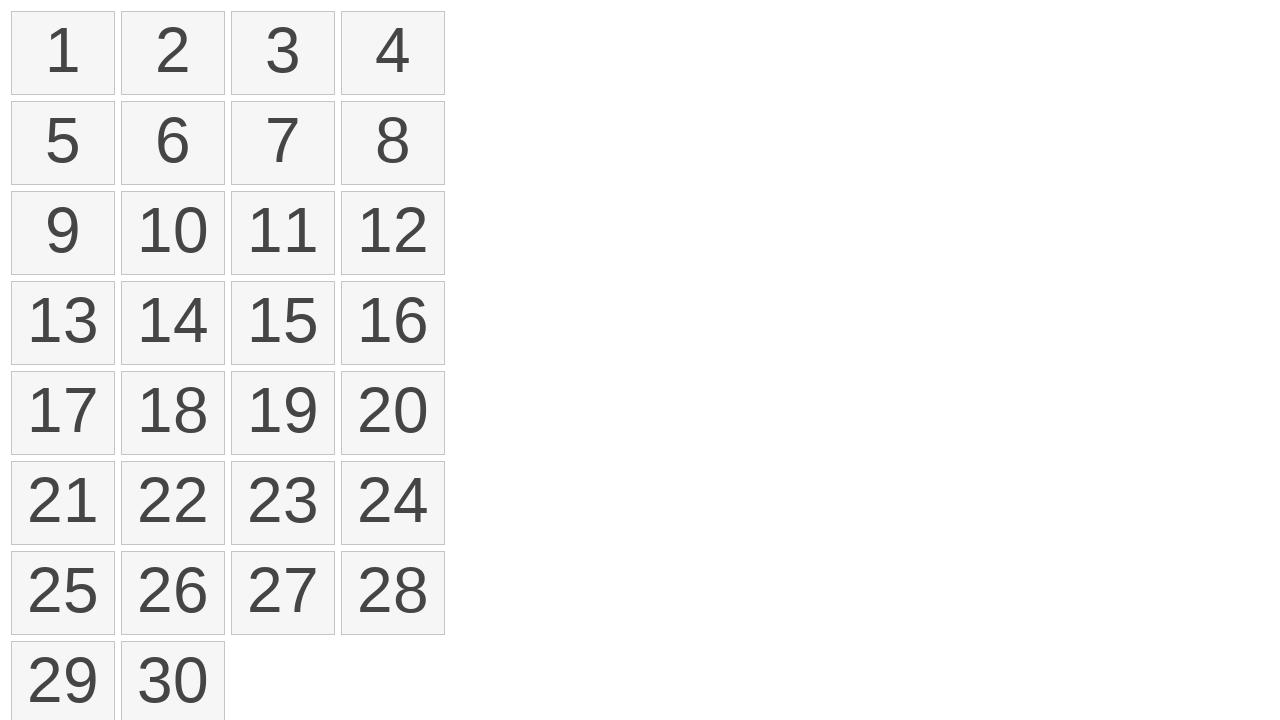

Pressed and held Control key
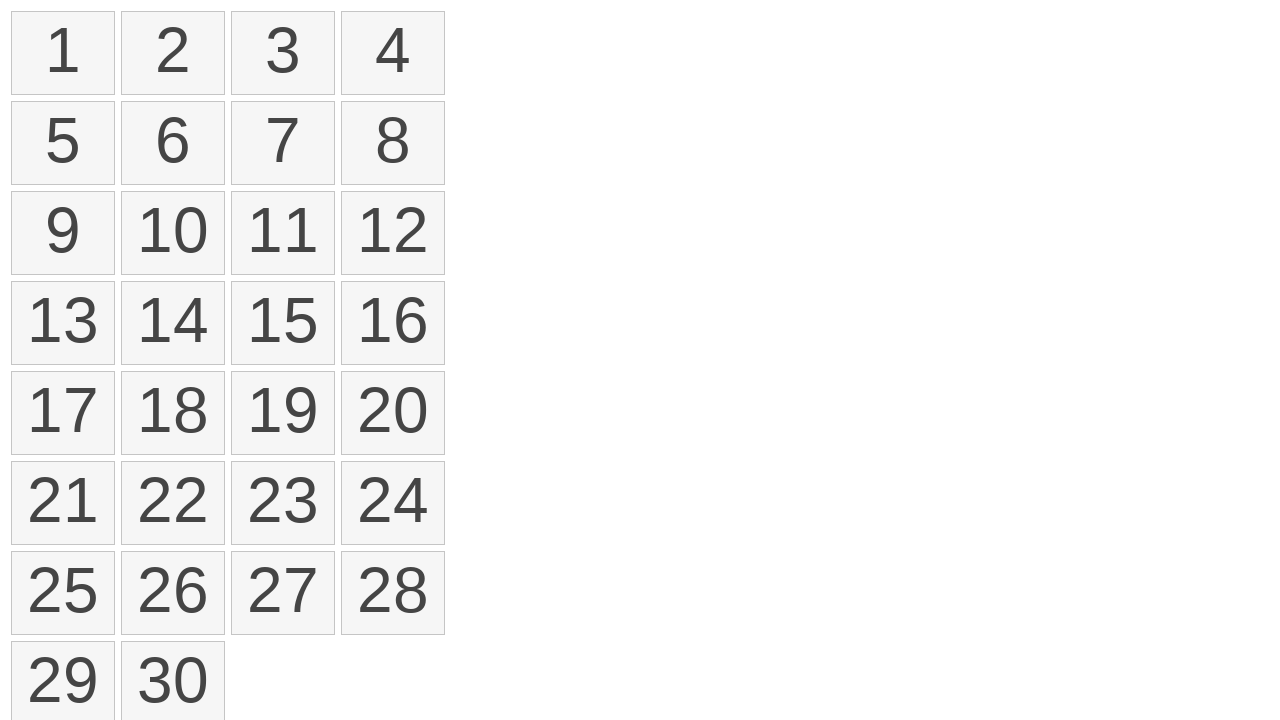

Clicked on 1st item while holding Control at (63, 53) on ol.ui-selectable>li >> nth=0
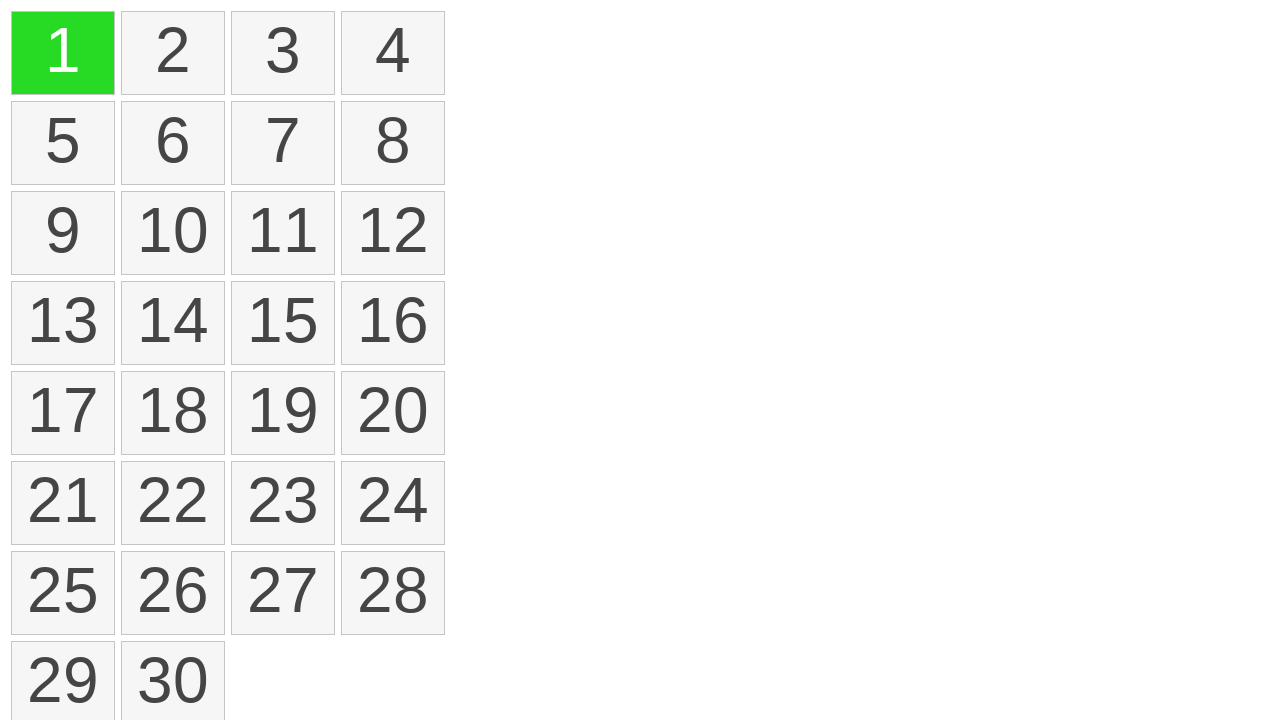

Clicked on 7th item while holding Control at (283, 143) on ol.ui-selectable>li >> nth=6
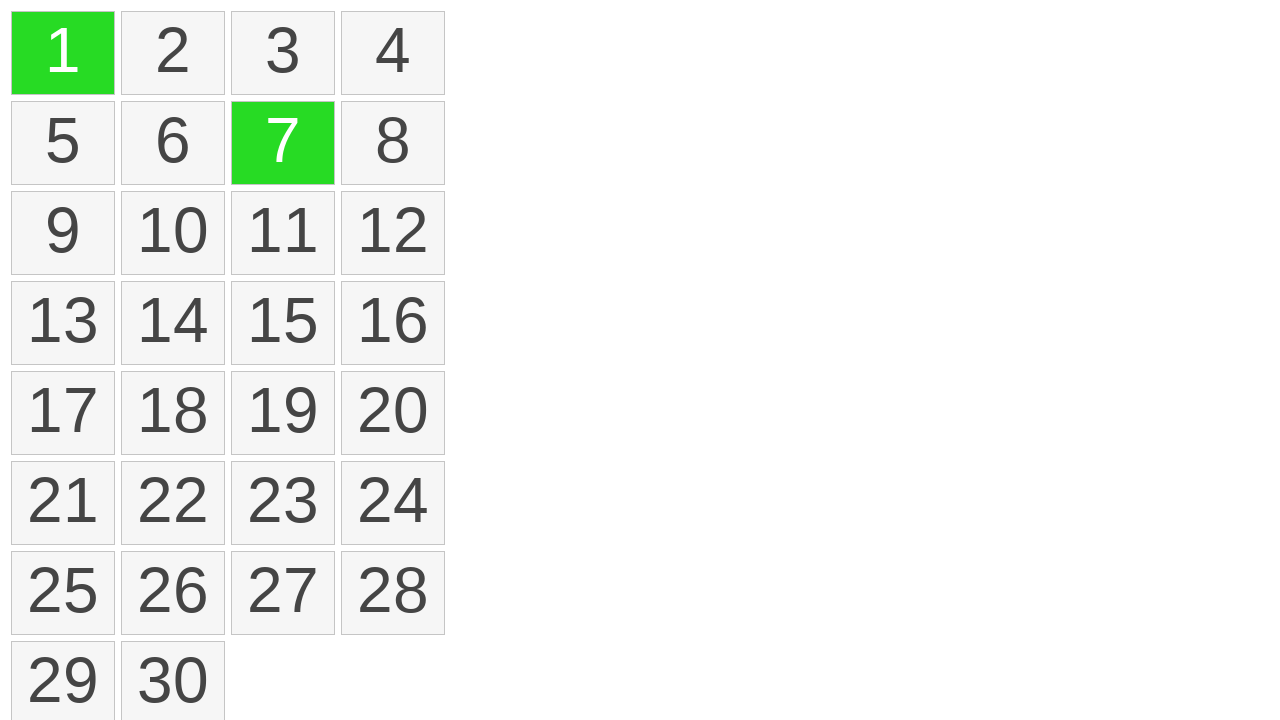

Clicked on 12th item while holding Control at (393, 233) on ol.ui-selectable>li >> nth=11
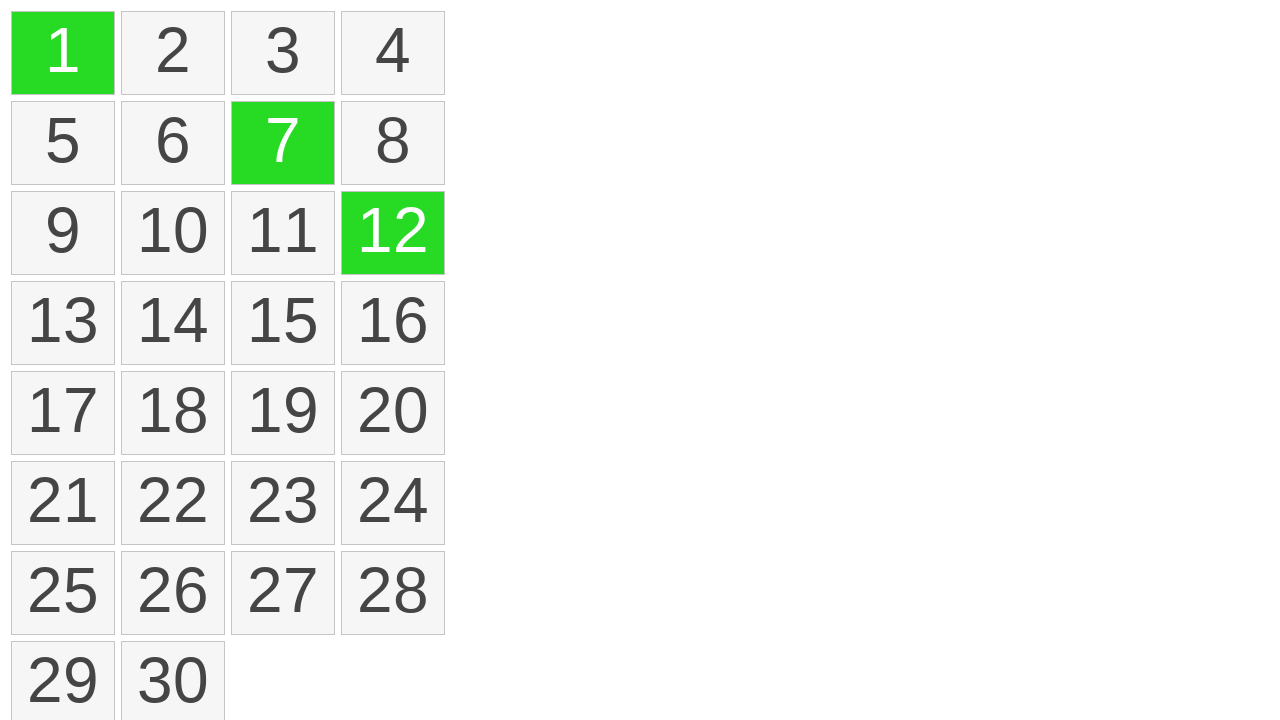

Released Control key
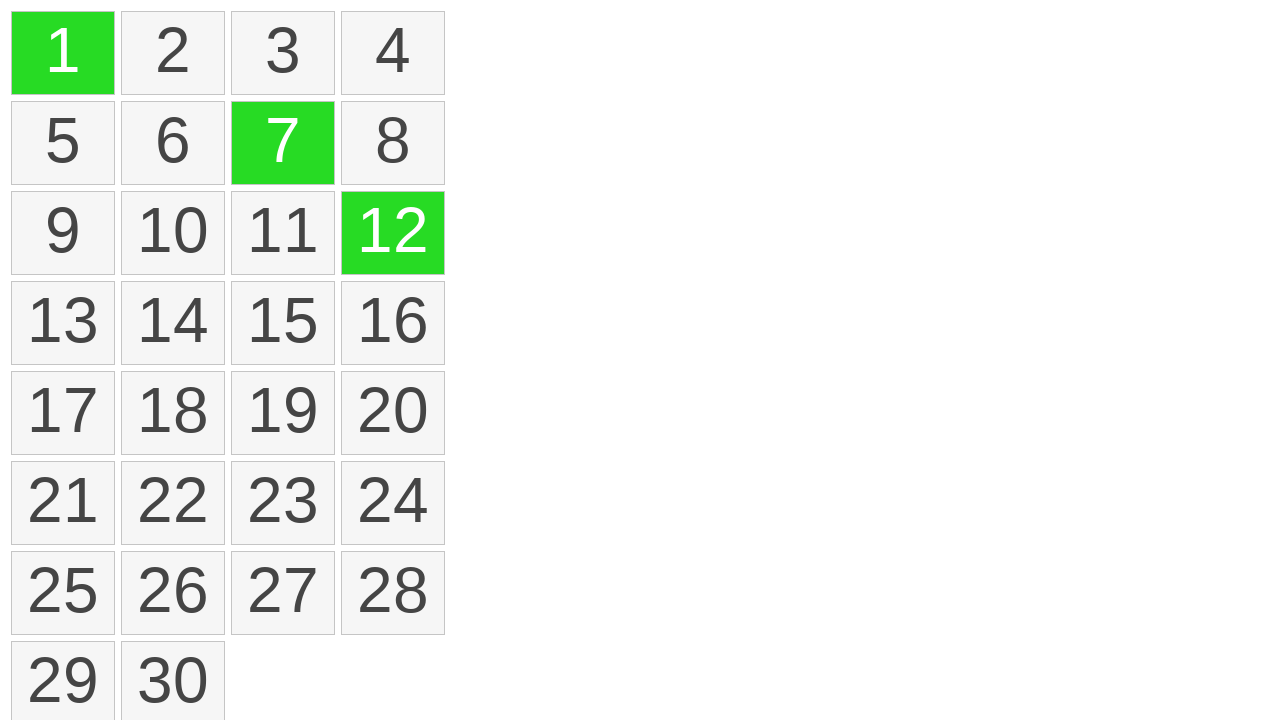

Waited 1 second for selection to complete
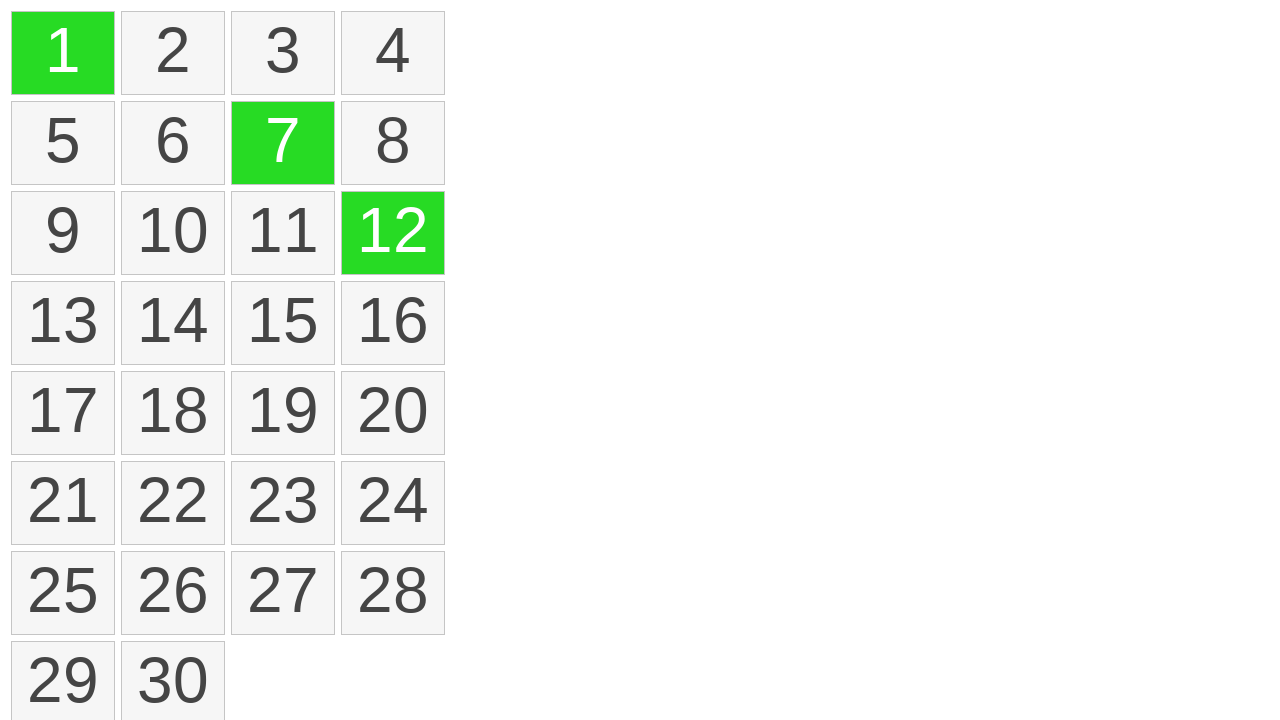

Located all selected items
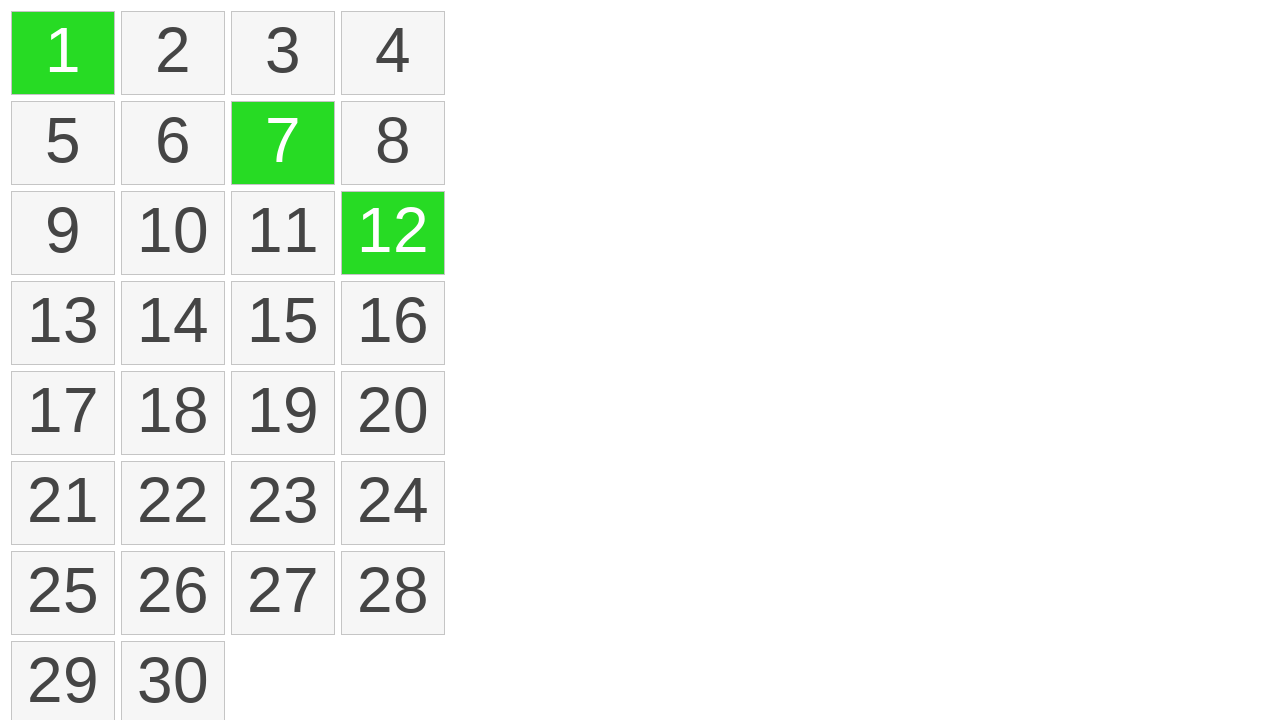

Verified that exactly 3 items are selected
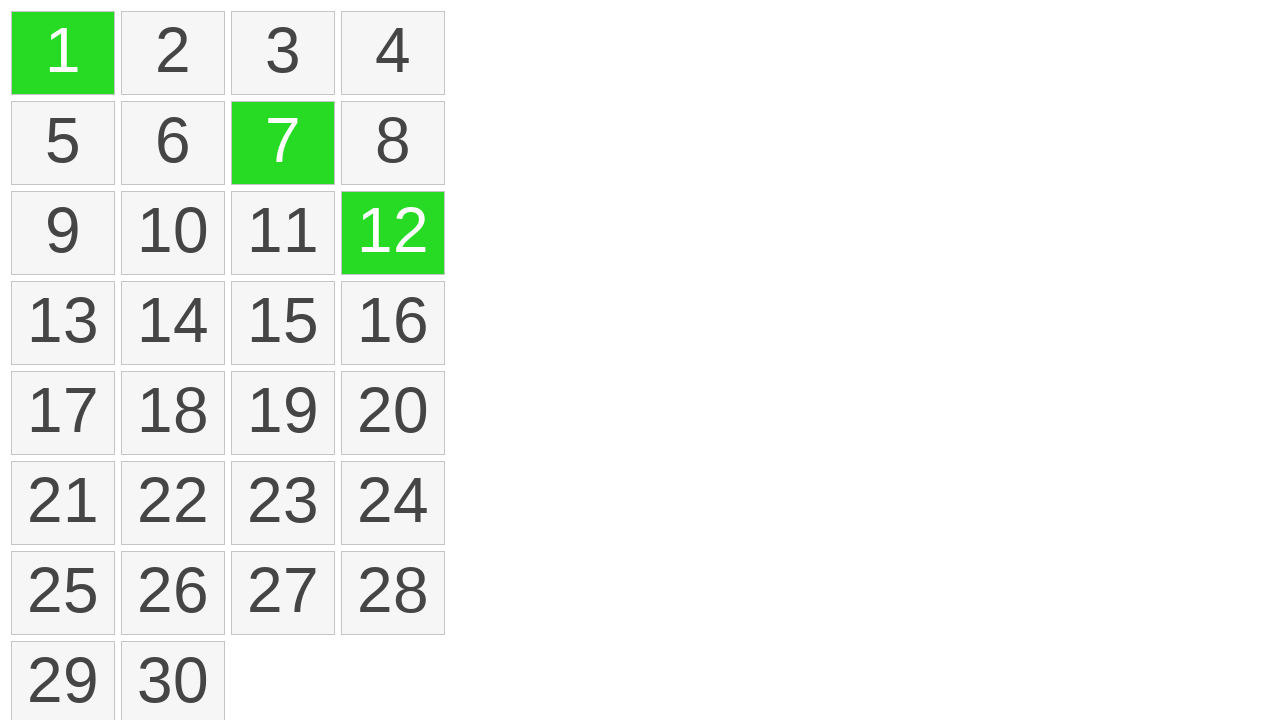

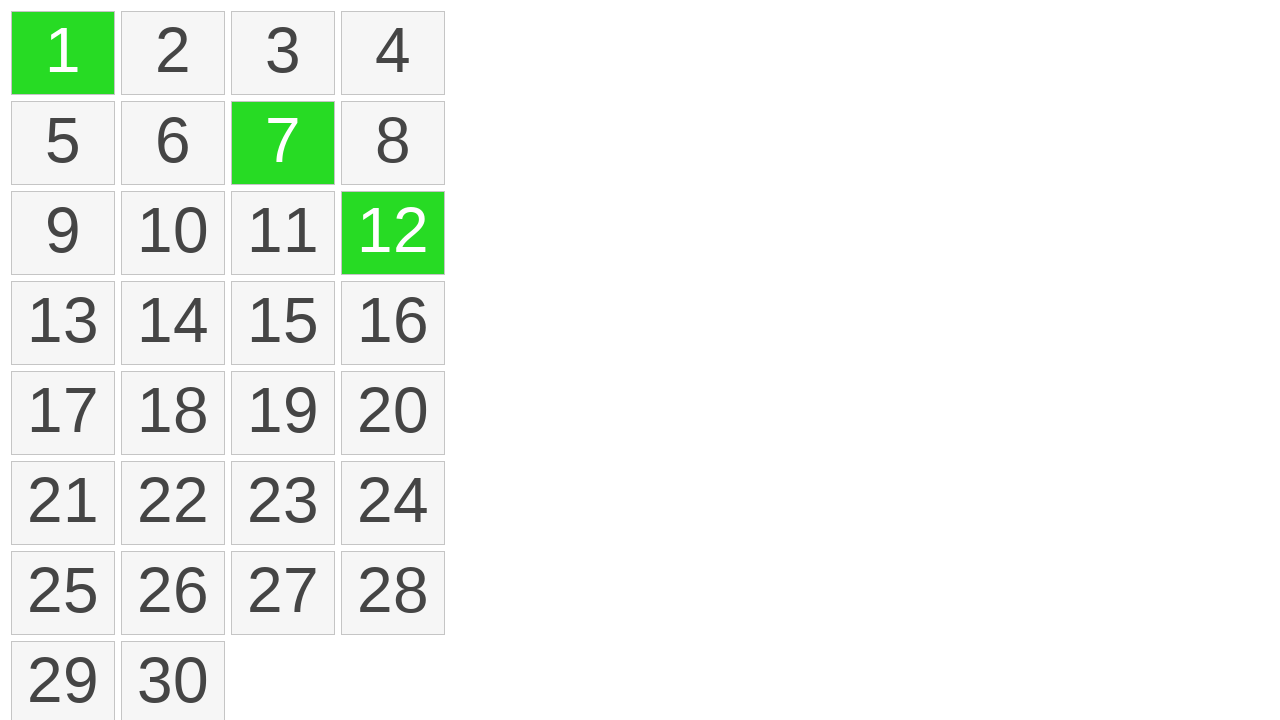